Fills out a contact form on httpbin.org with name, email, and message fields

Starting URL: https://httpbin.org/forms/post

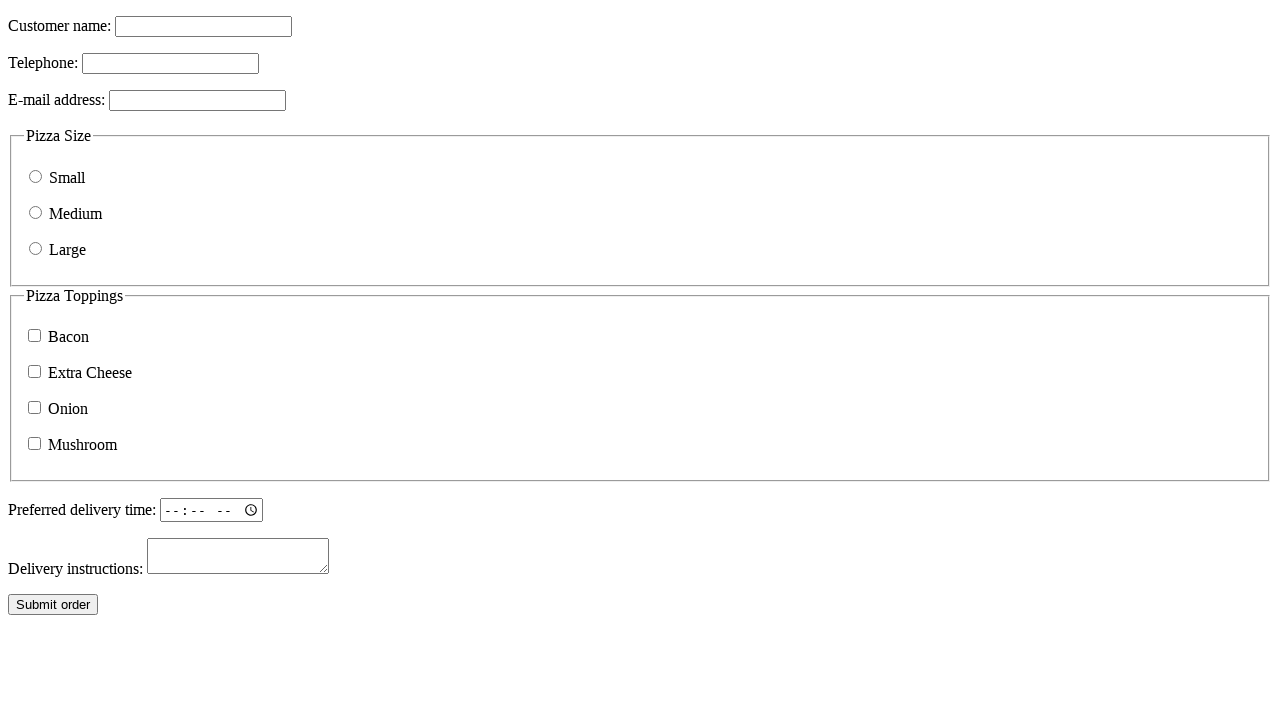

Form page loaded and network became idle
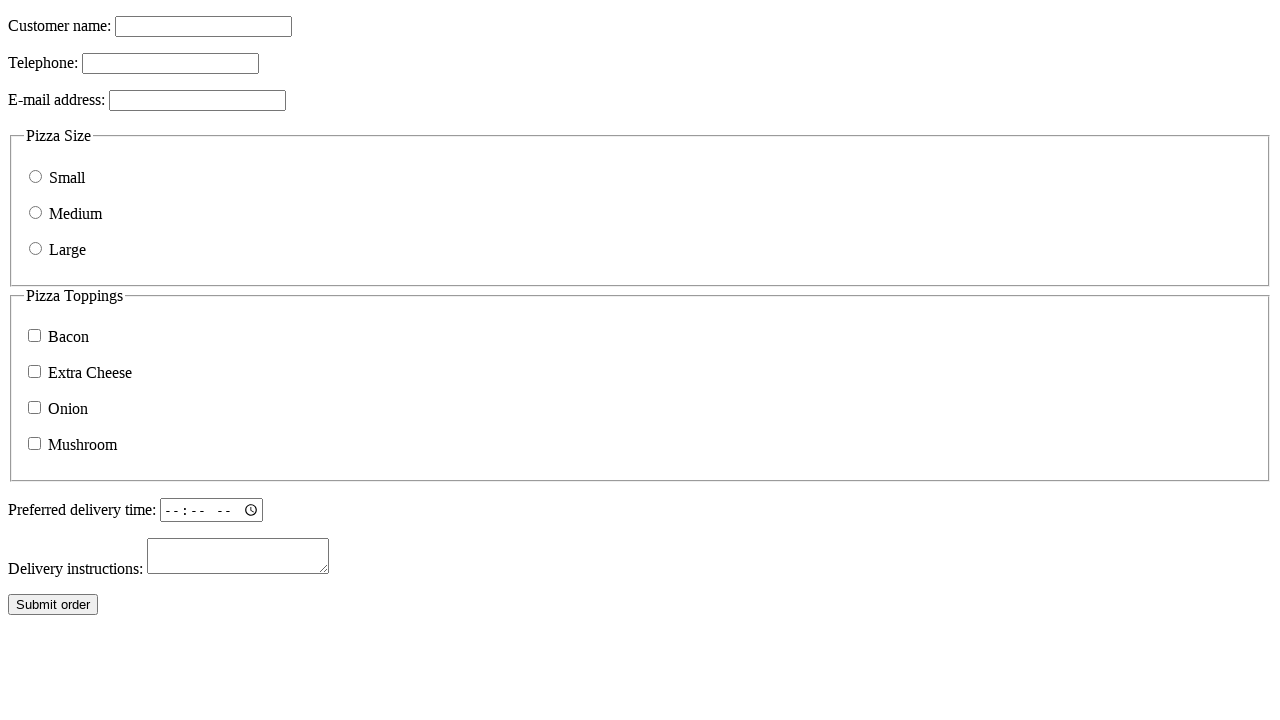

Filled customer name field with 'John Smith' on input[name="custname"]
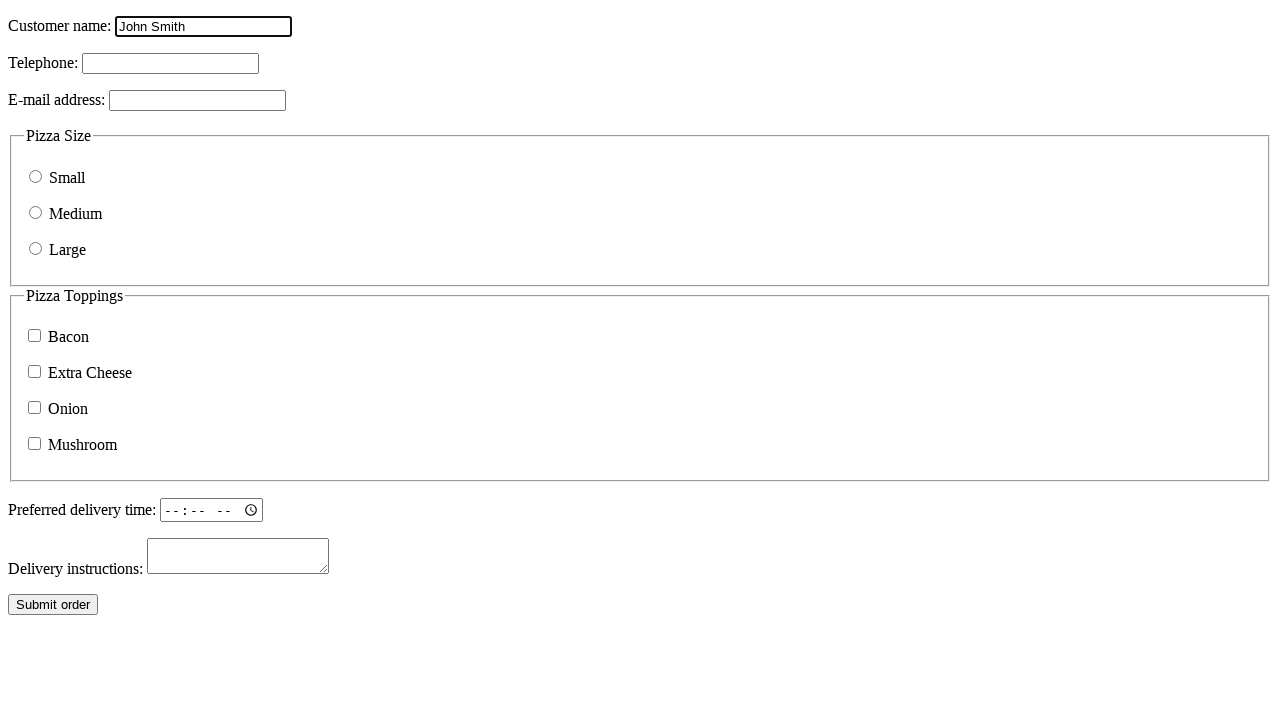

Filled comments field with test message on textarea[name="comments"]
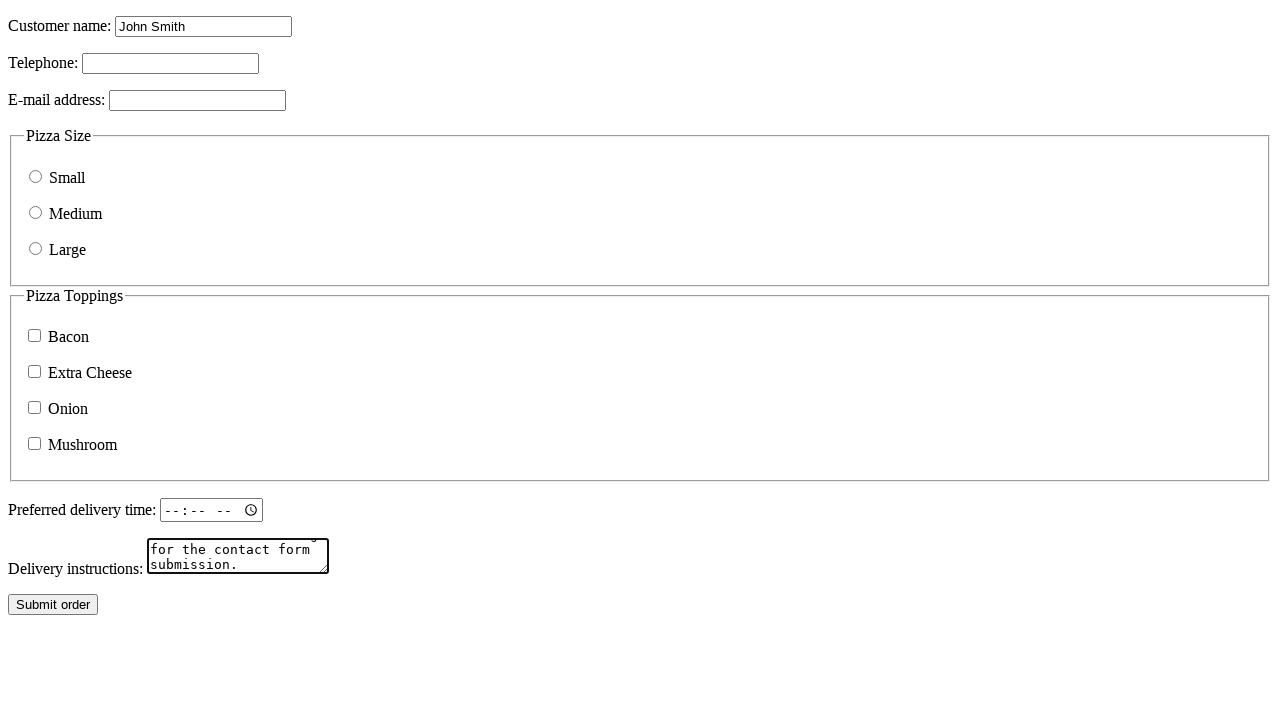

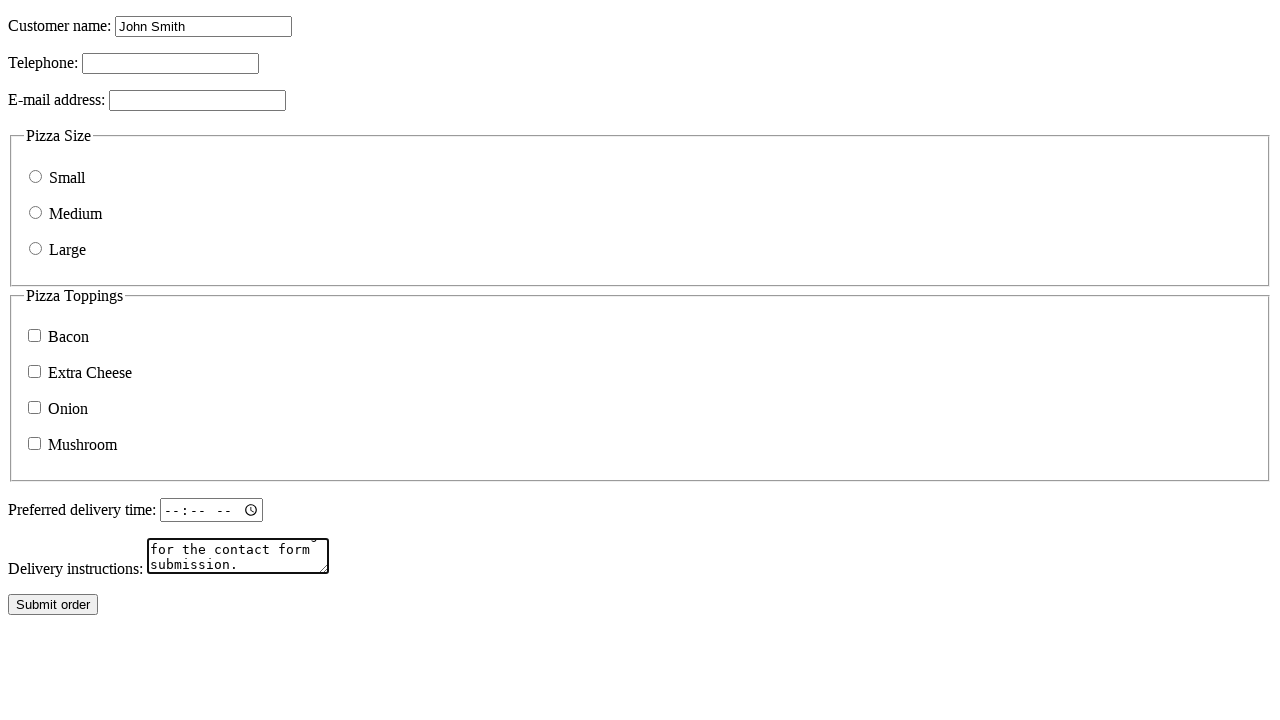